Tests that the complete all checkbox updates state when individual items are completed or cleared

Starting URL: https://demo.playwright.dev/todomvc

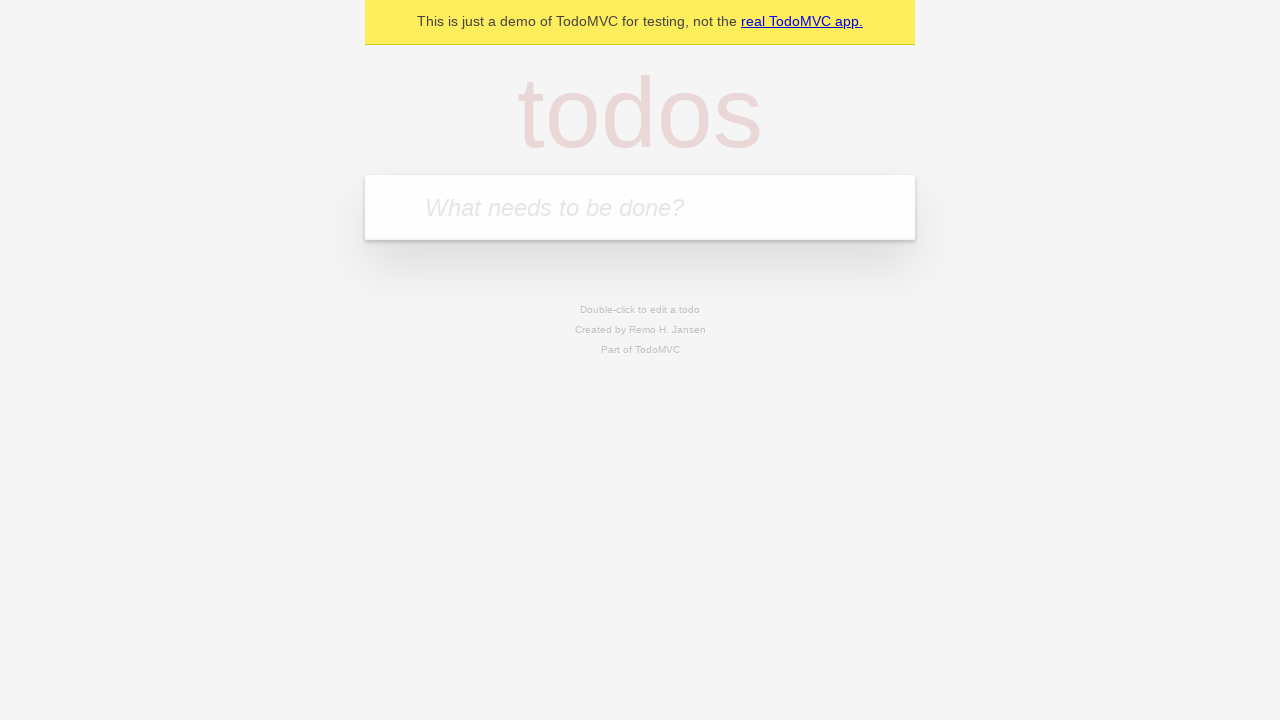

Filled todo input with 'buy some cheese' on internal:attr=[placeholder="What needs to be done?"i]
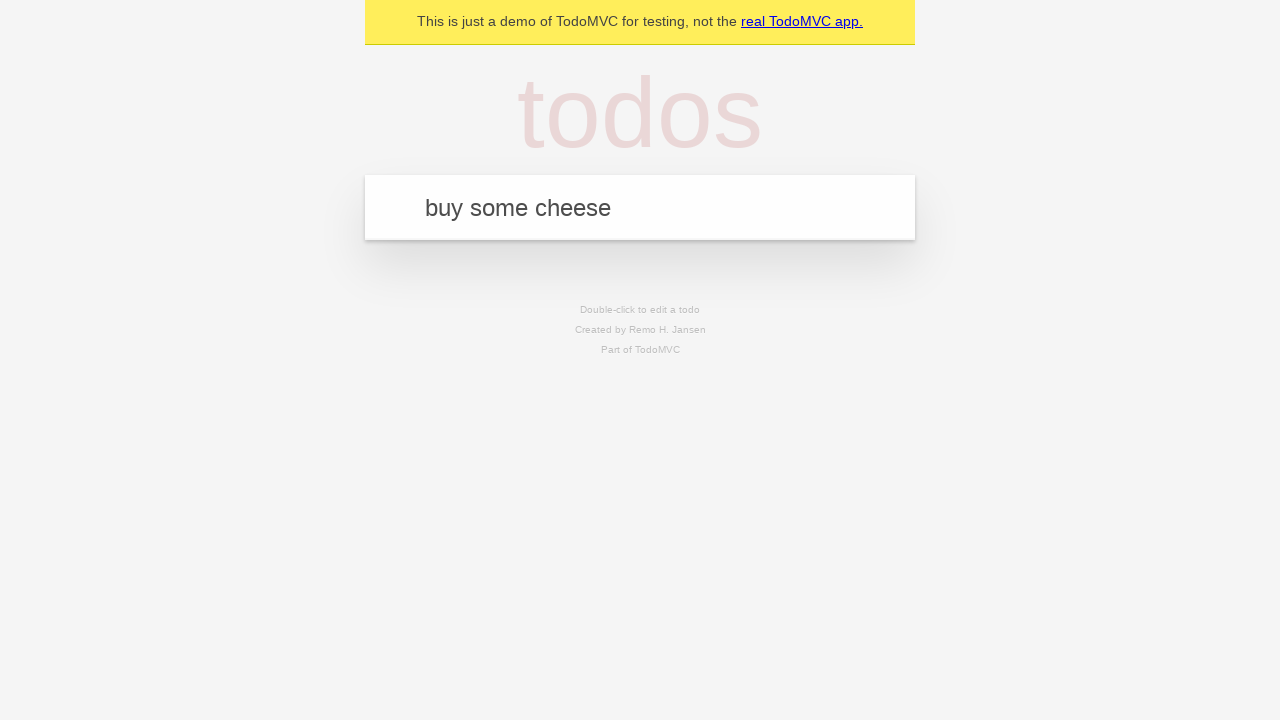

Pressed Enter to add todo 'buy some cheese' on internal:attr=[placeholder="What needs to be done?"i]
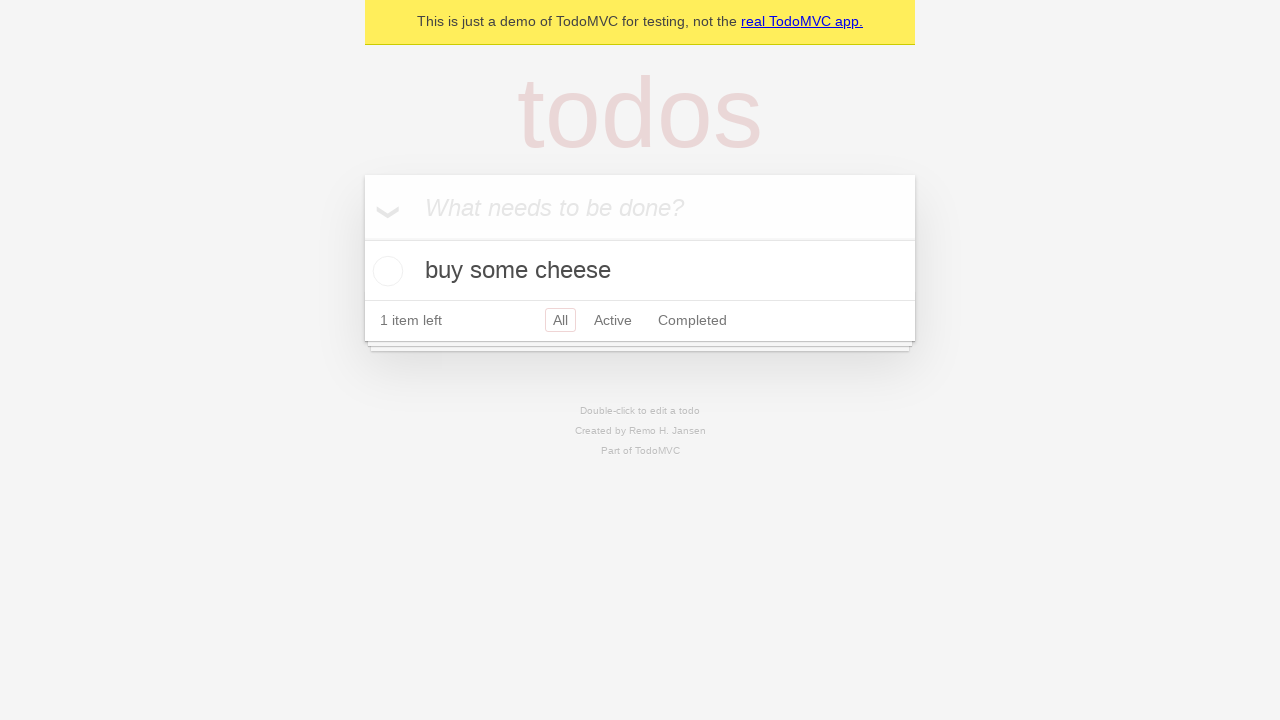

Filled todo input with 'feed the cat' on internal:attr=[placeholder="What needs to be done?"i]
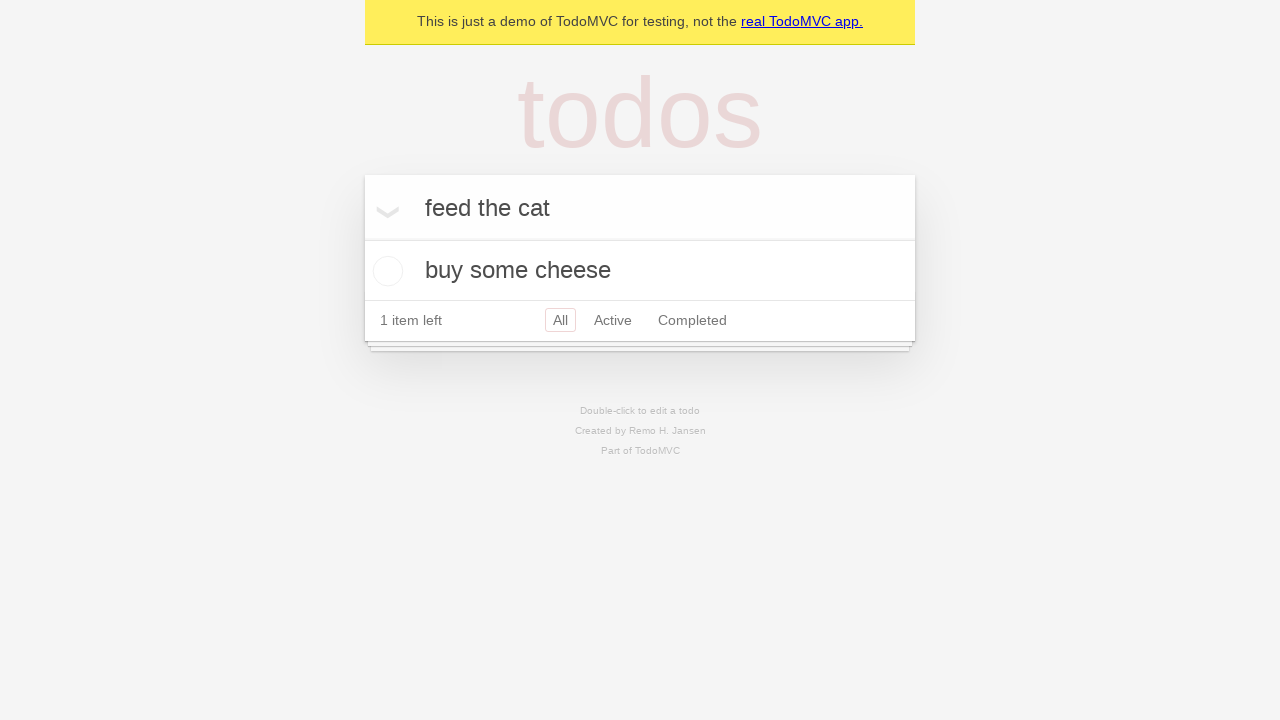

Pressed Enter to add todo 'feed the cat' on internal:attr=[placeholder="What needs to be done?"i]
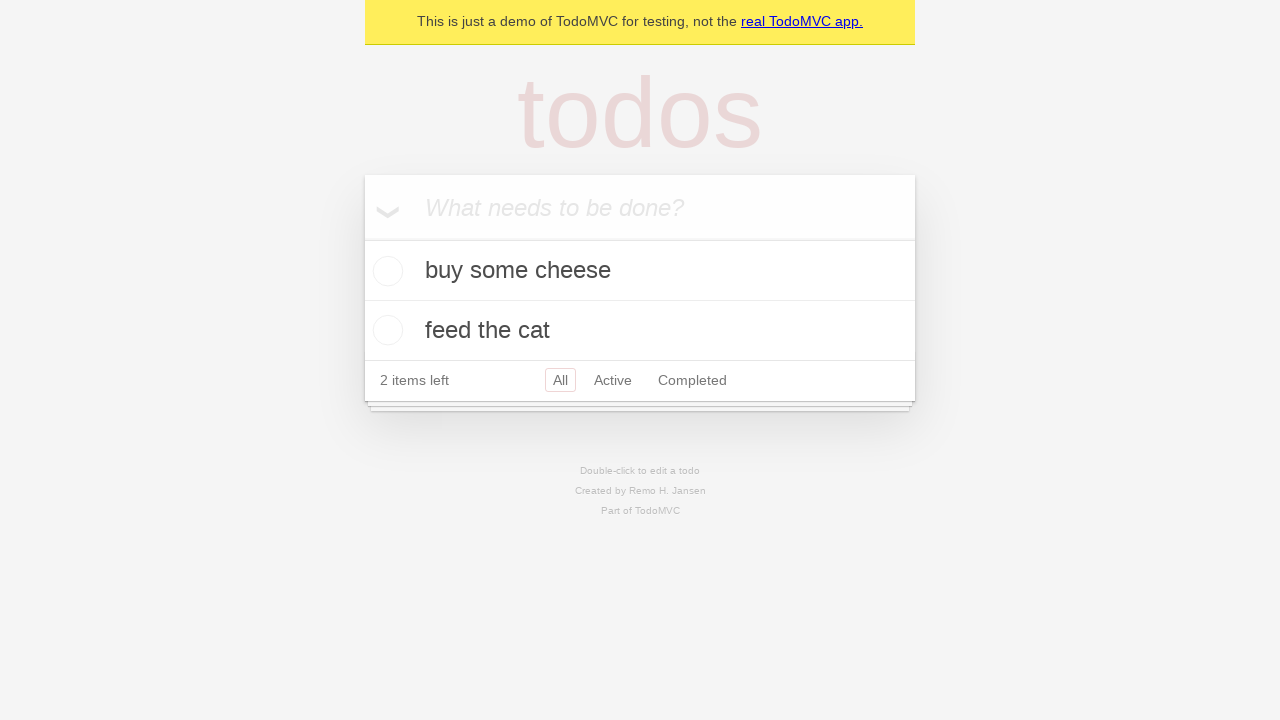

Filled todo input with 'book a doctors appointment' on internal:attr=[placeholder="What needs to be done?"i]
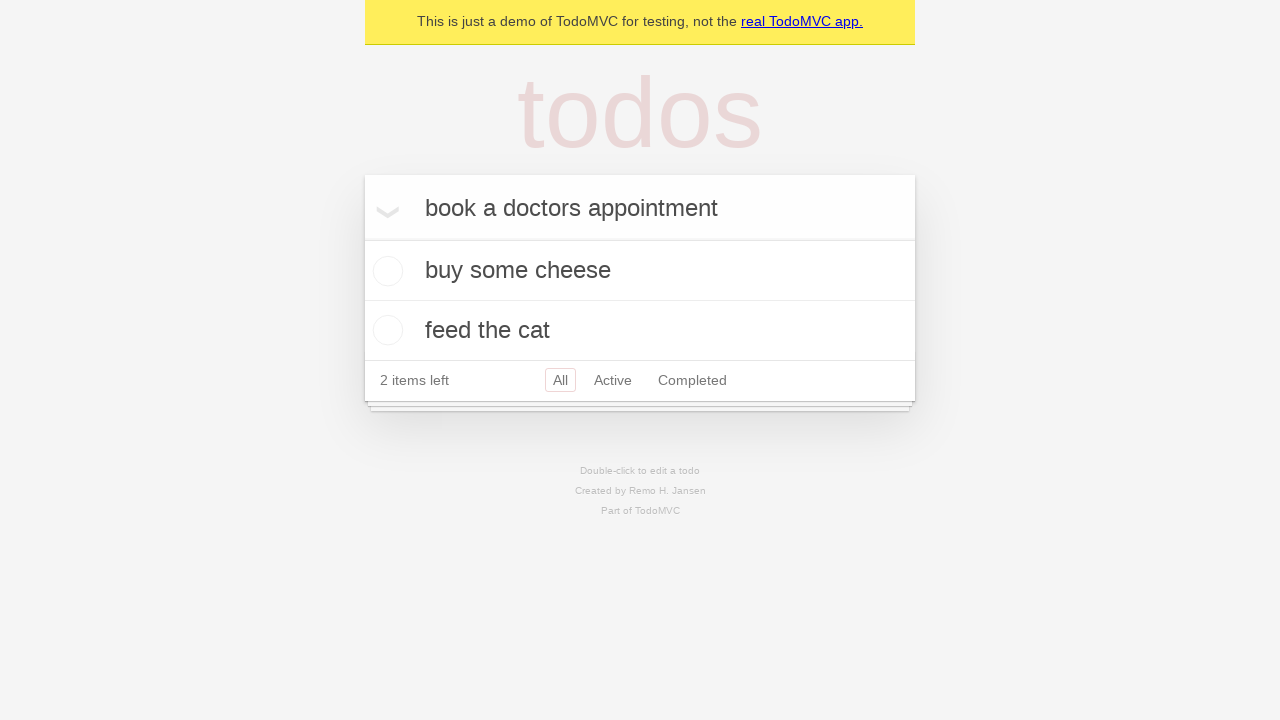

Pressed Enter to add todo 'book a doctors appointment' on internal:attr=[placeholder="What needs to be done?"i]
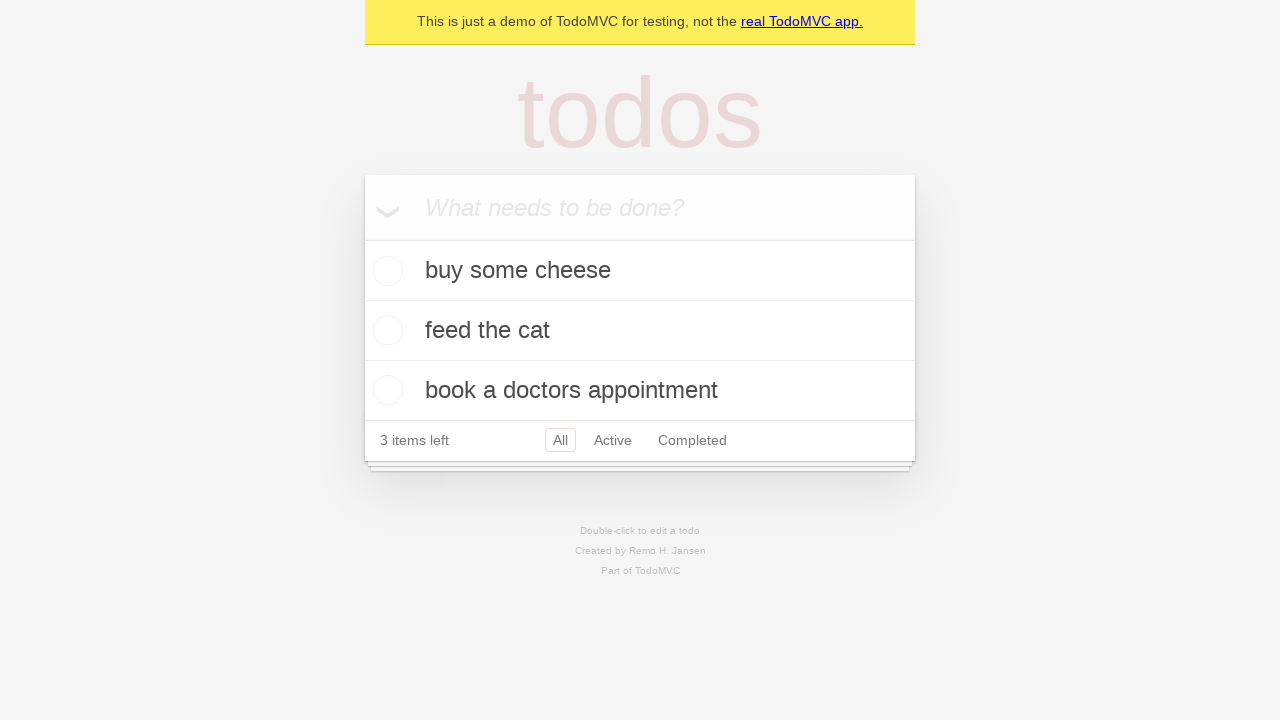

All 3 todo items loaded
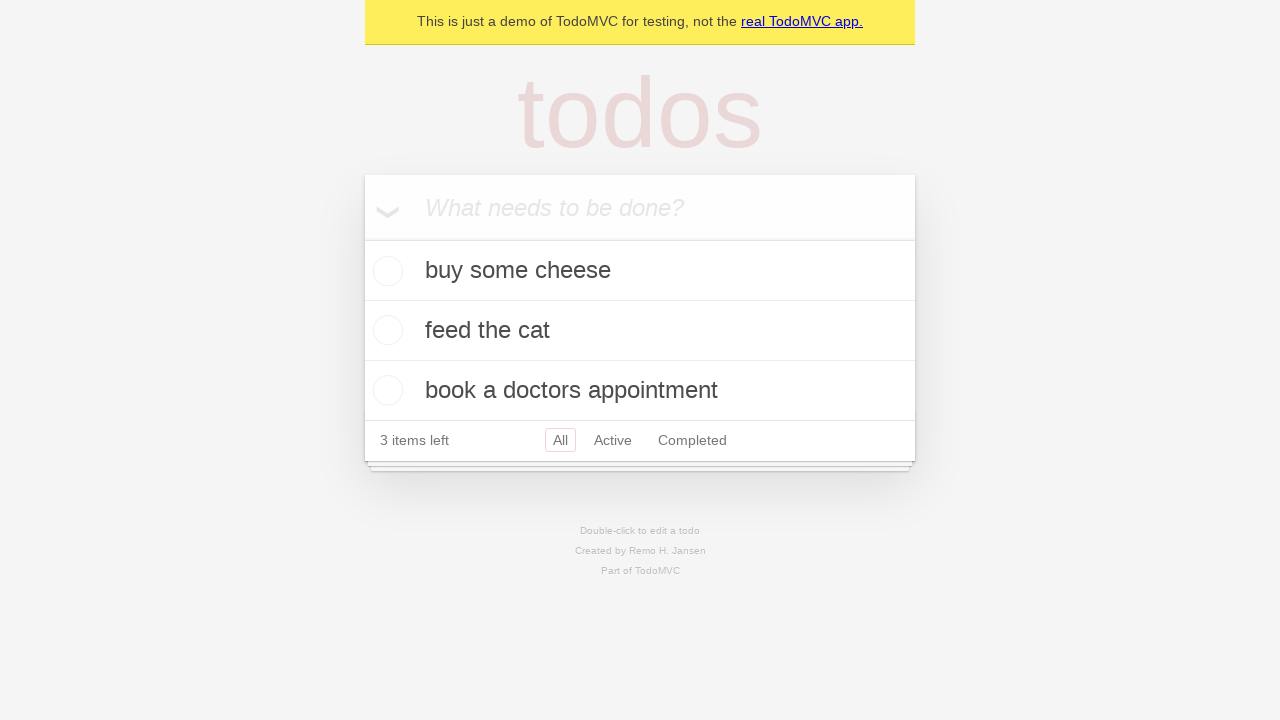

Checked 'Mark all as complete' checkbox at (362, 238) on internal:label="Mark all as complete"i
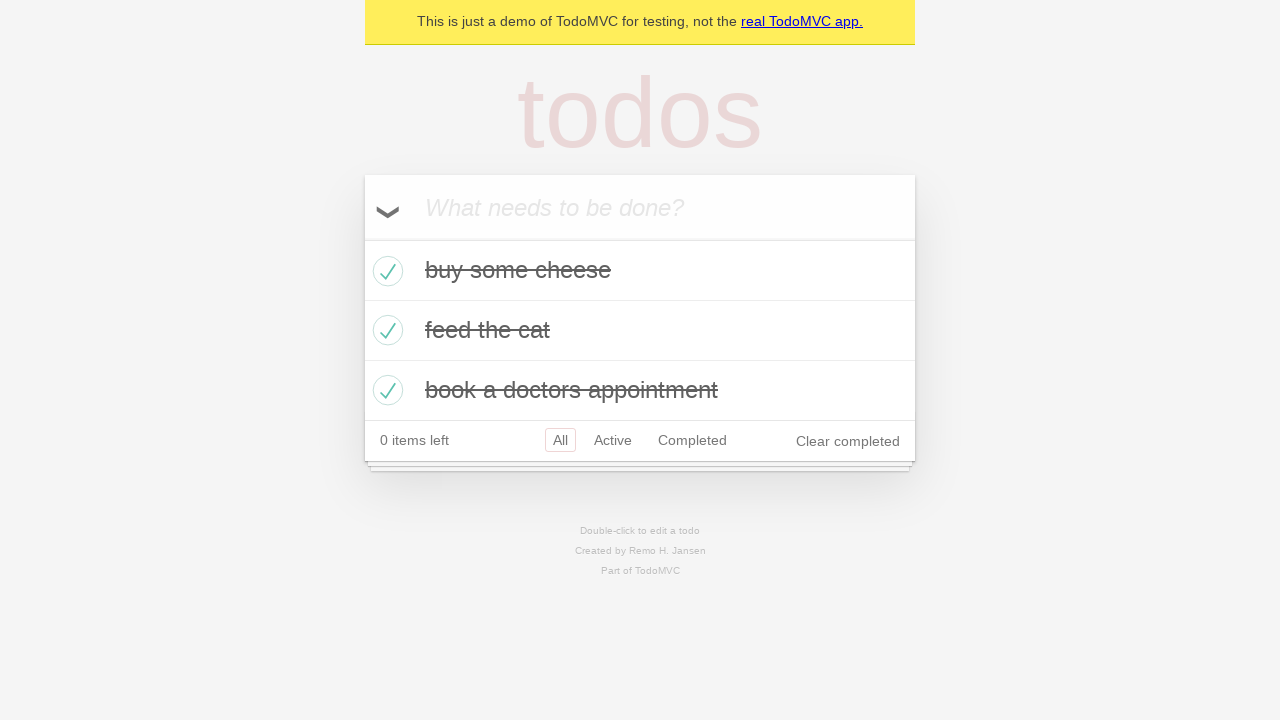

Unchecked first todo item checkbox at (385, 271) on internal:testid=[data-testid="todo-item"s] >> nth=0 >> internal:role=checkbox
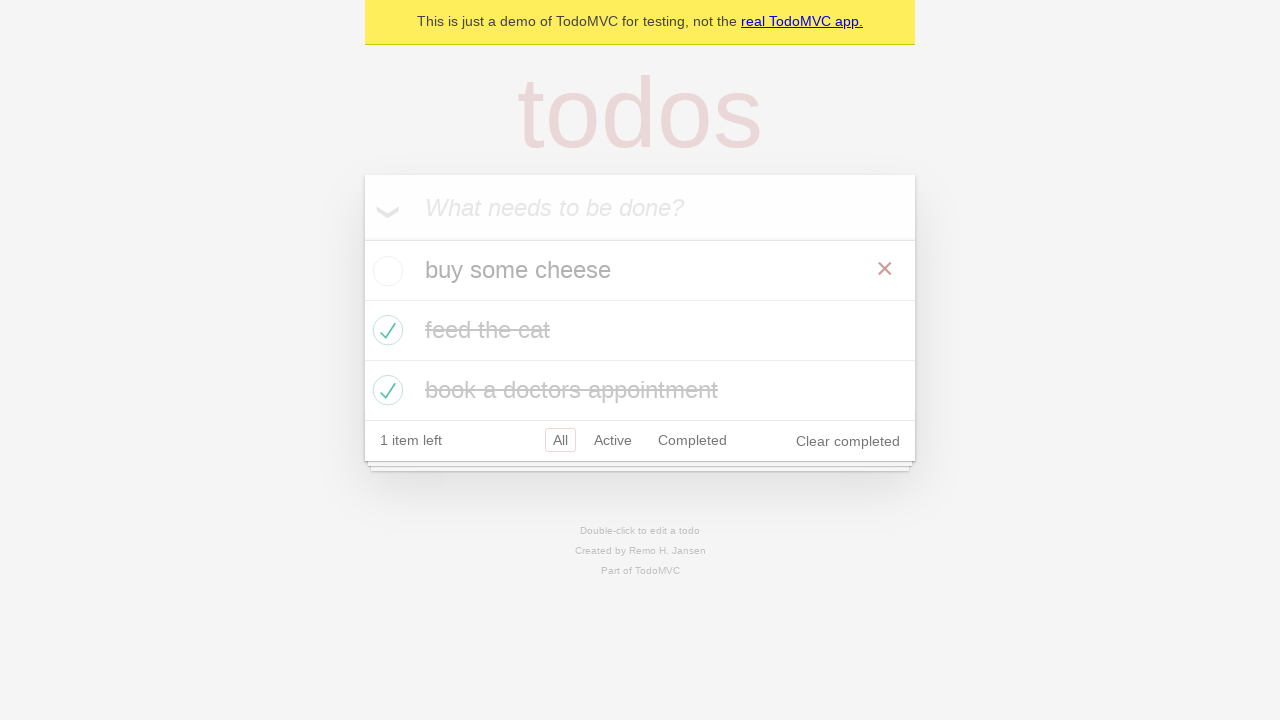

Checked first todo item checkbox again at (385, 271) on internal:testid=[data-testid="todo-item"s] >> nth=0 >> internal:role=checkbox
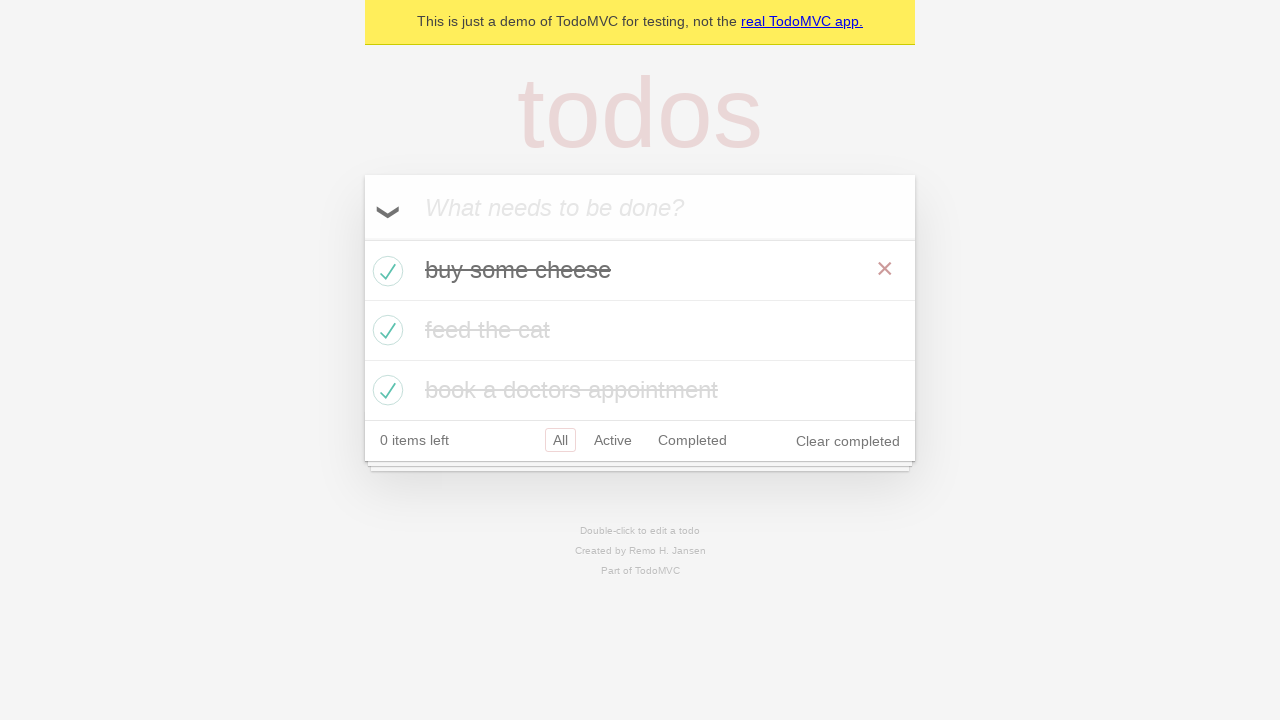

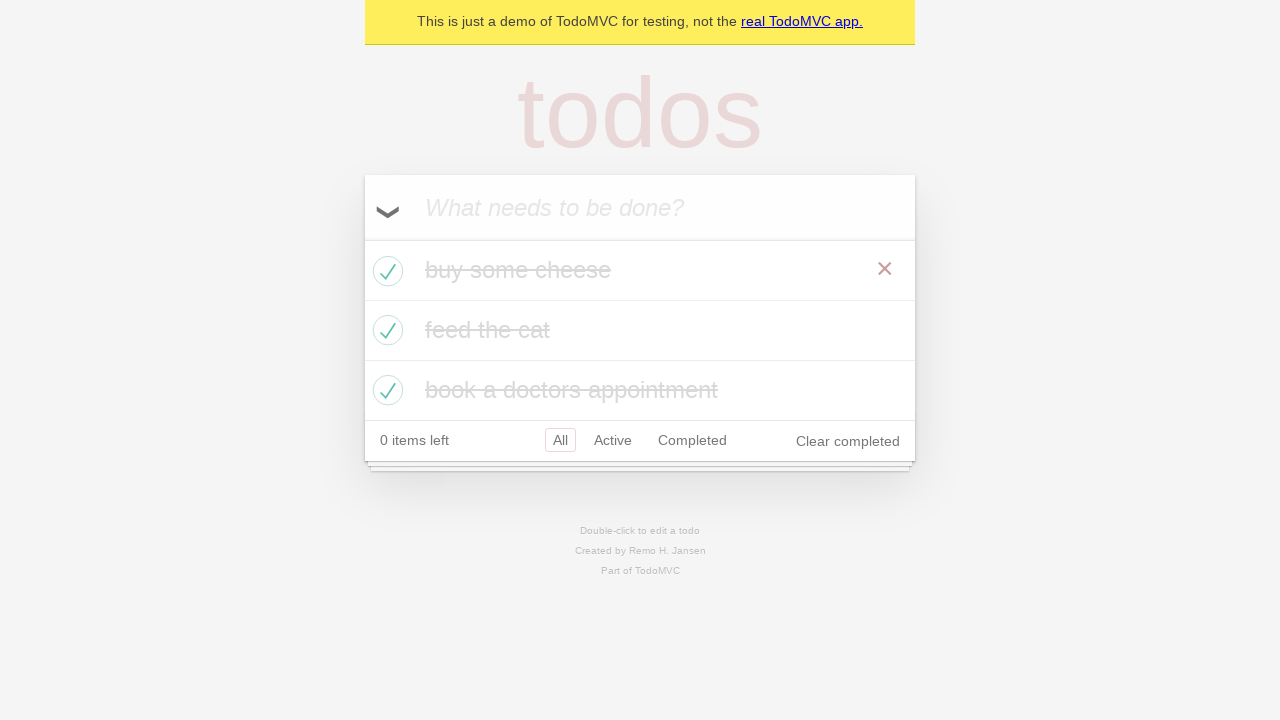